Tests the complete flight booking flow on BlazeDemo: selecting origin and destination cities, choosing a flight, filling payment details, and verifying the booking confirmation.

Starting URL: https://www.blazedemo.com

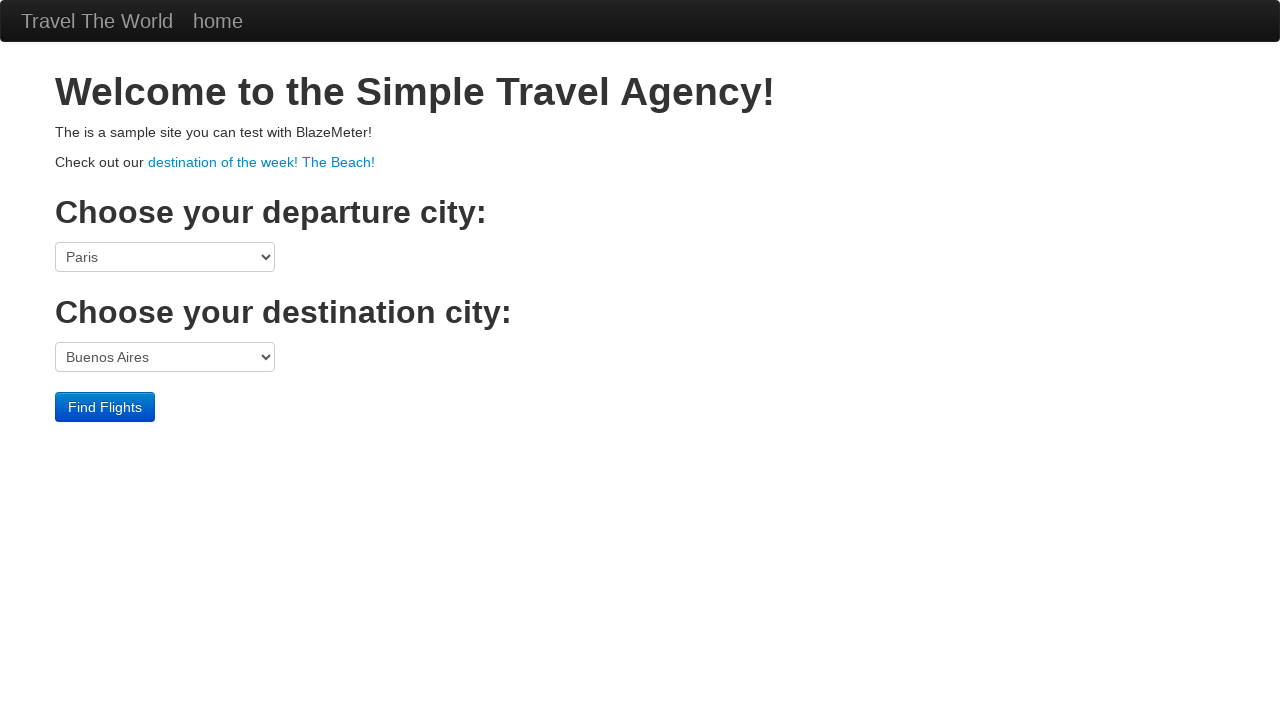

Selected Philadelphia as origin city on select[name='fromPort']
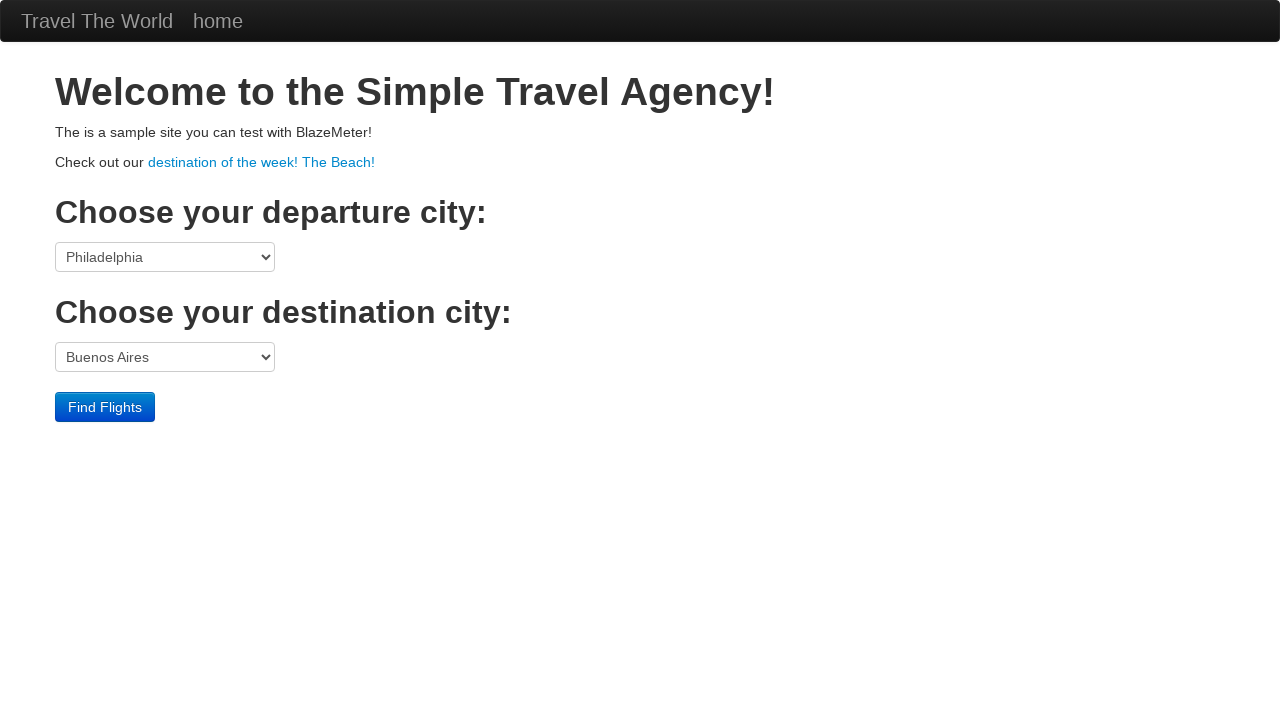

Selected Rome as destination city on select[name='toPort']
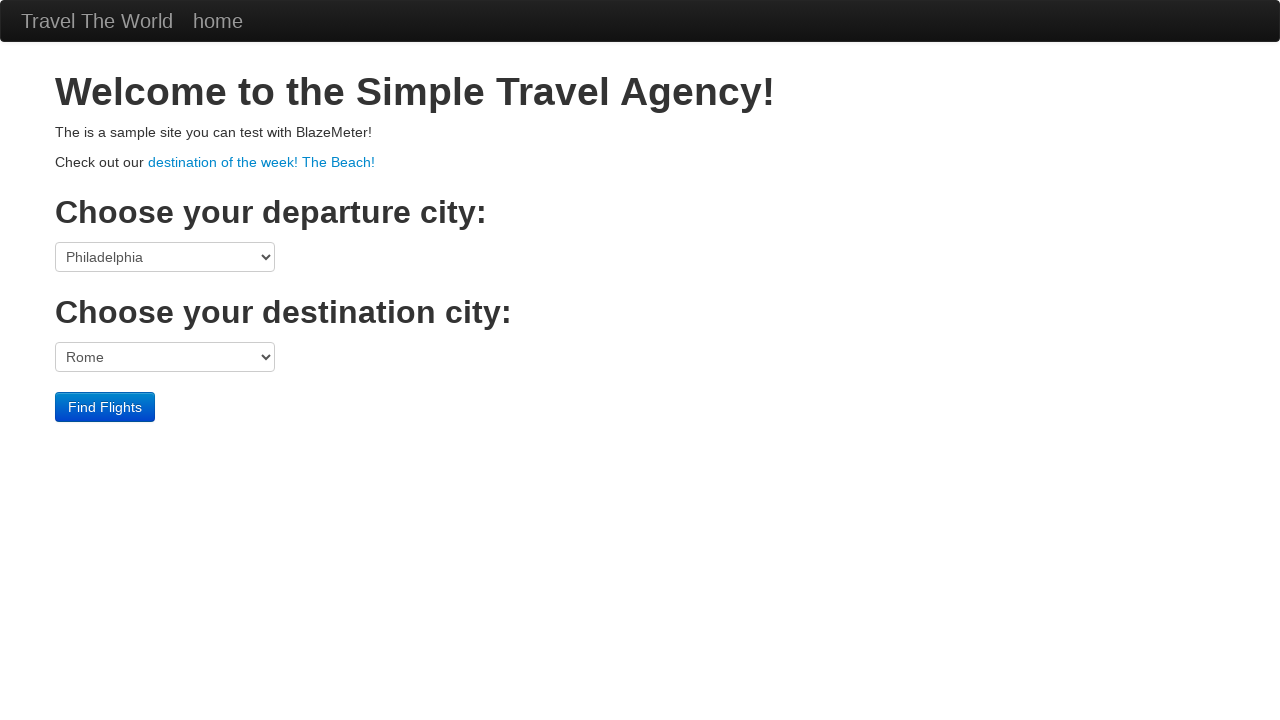

Clicked Find Flights button at (105, 407) on input.btn.btn-primary
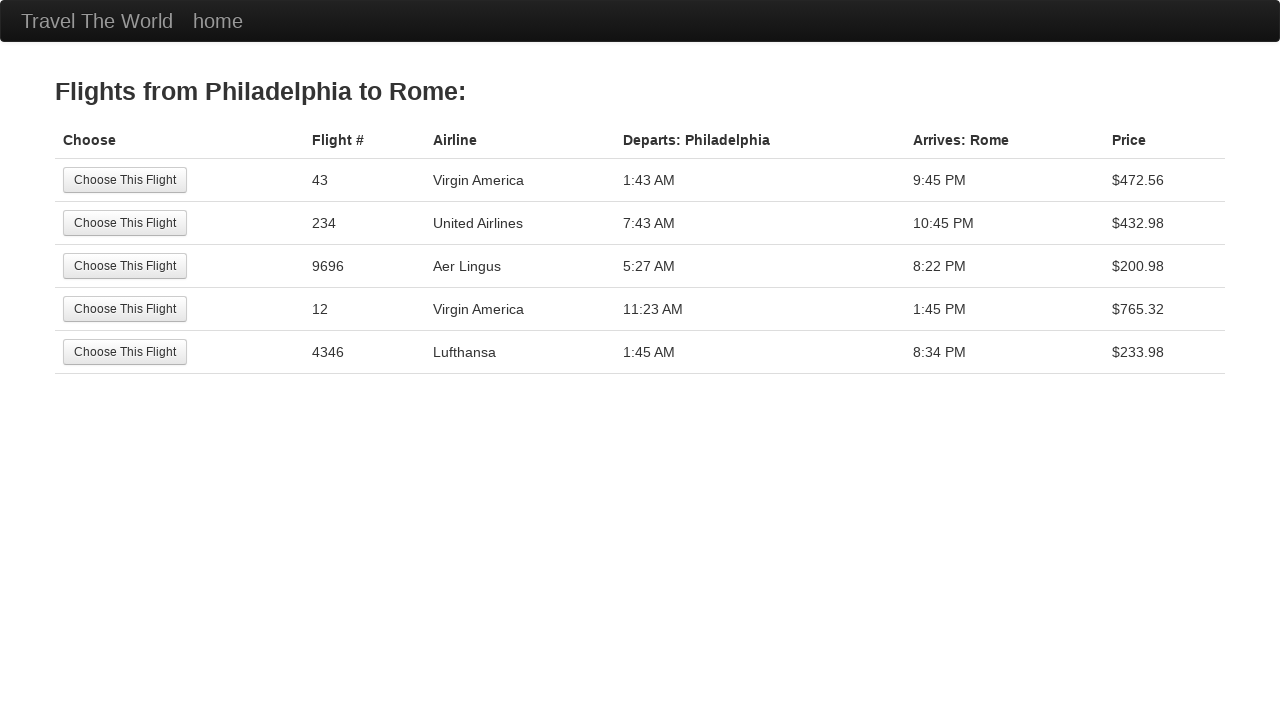

Selected the first available flight at (125, 180) on input.btn.btn-small
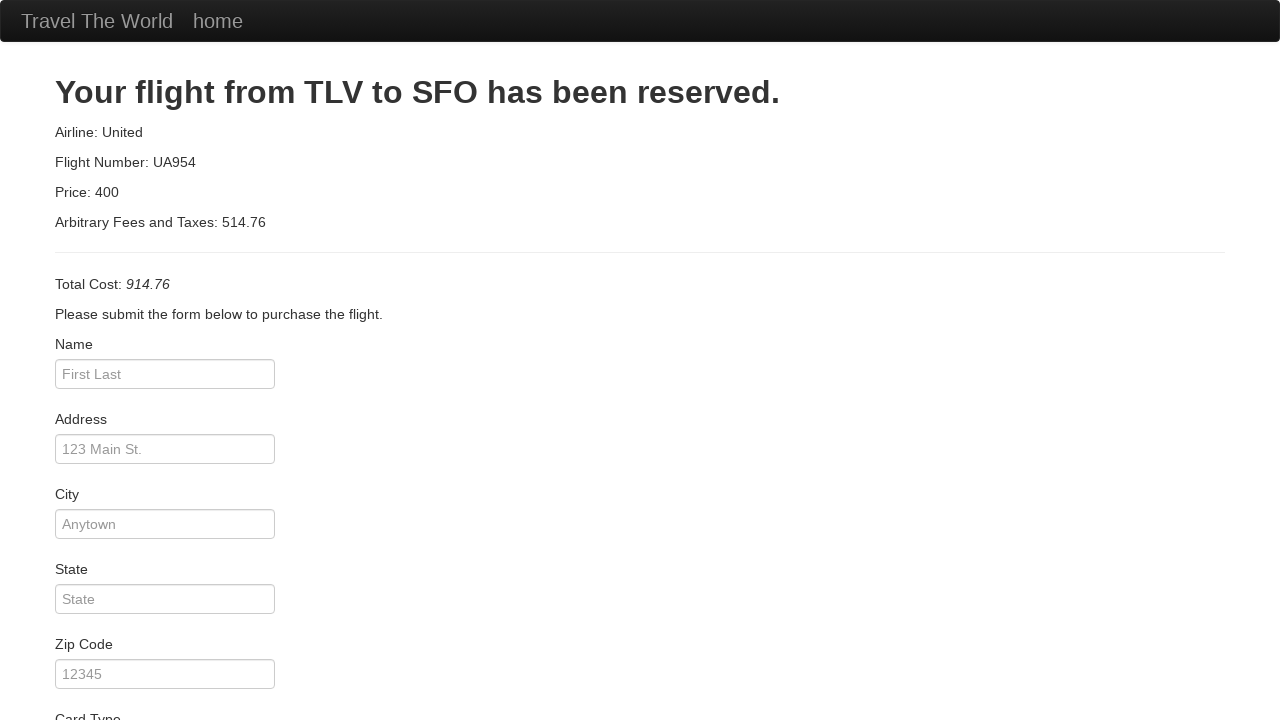

Filled passenger name as José Correia on #inputName
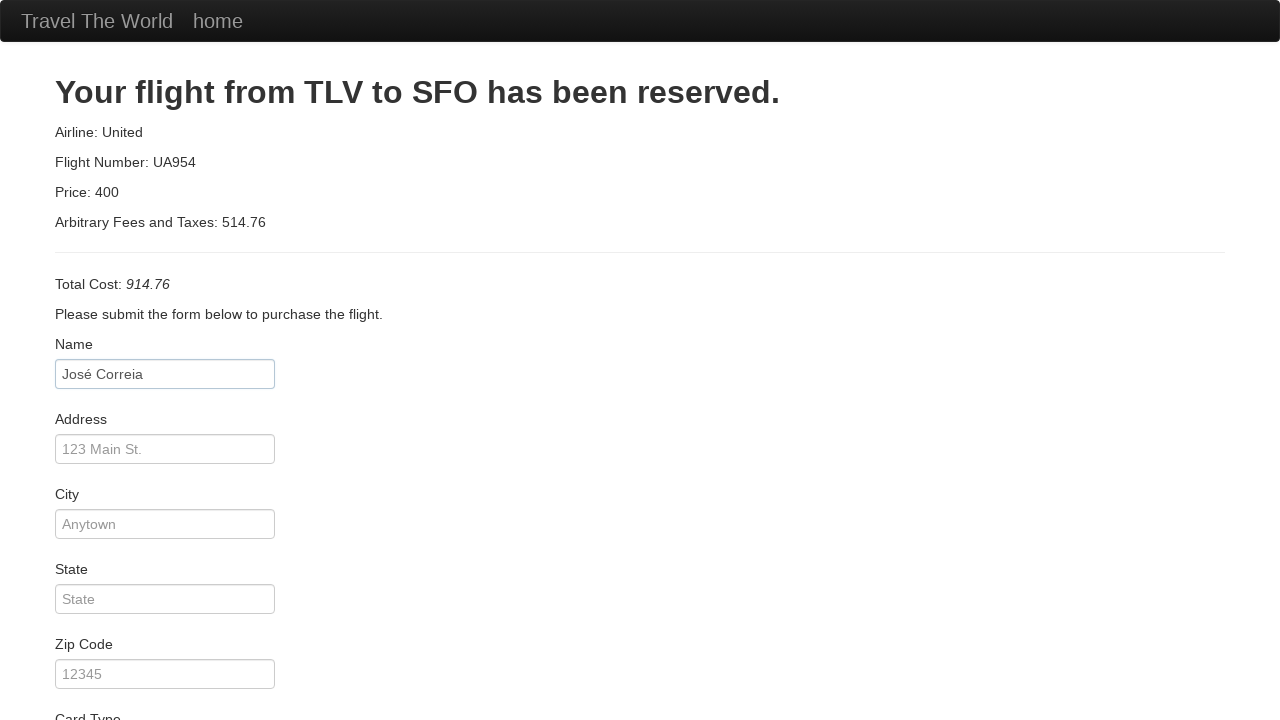

Clicked Purchase Flight button to complete booking at (118, 685) on input.btn.btn-primary
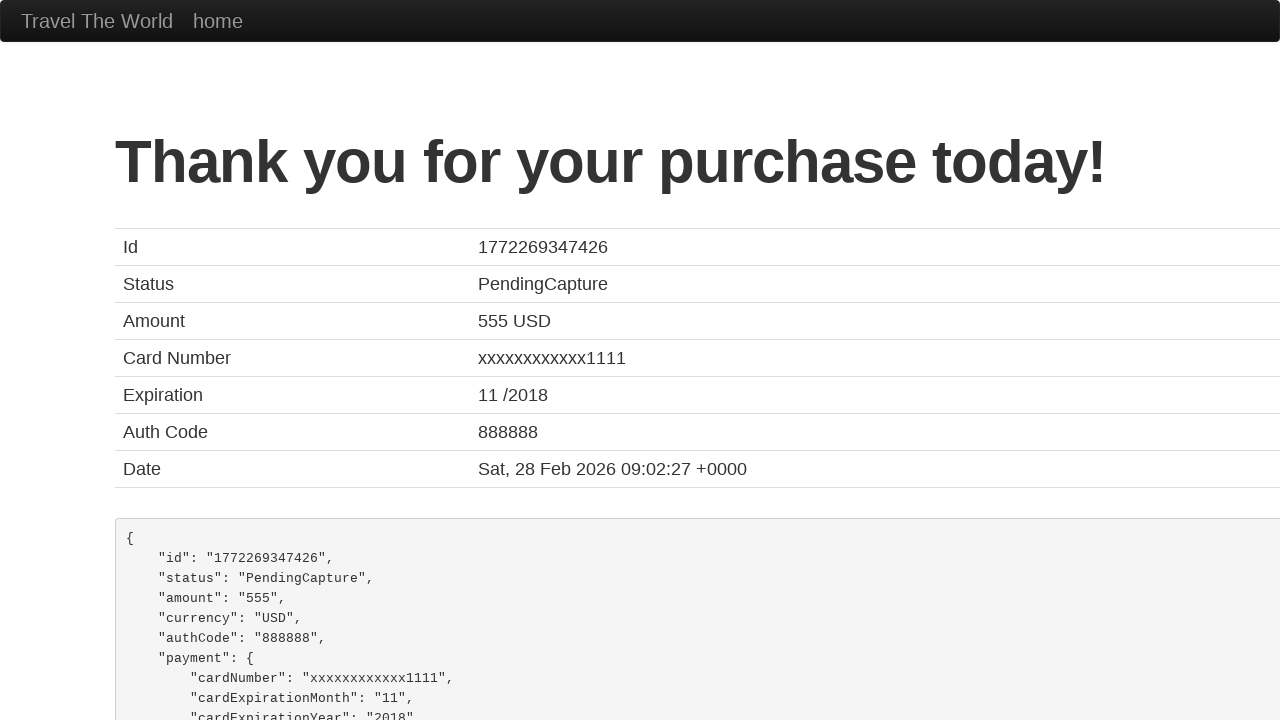

Confirmed booking - BlazeDemo Confirmation page loaded
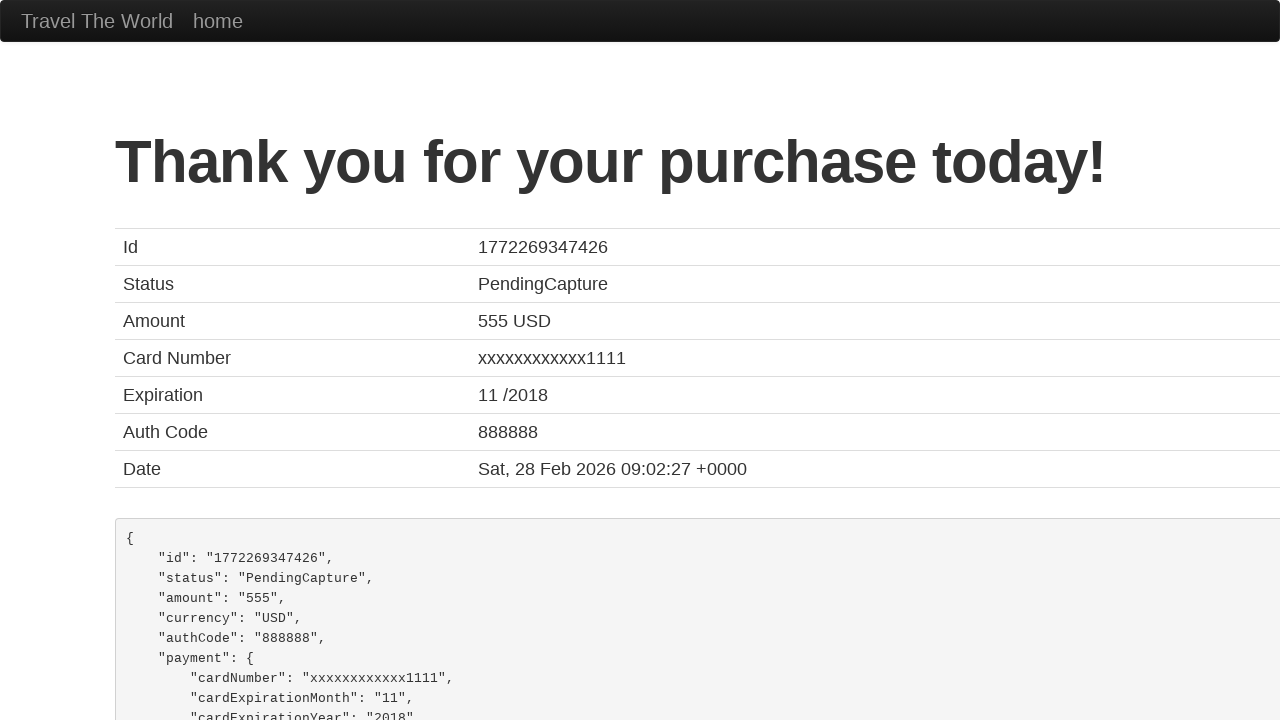

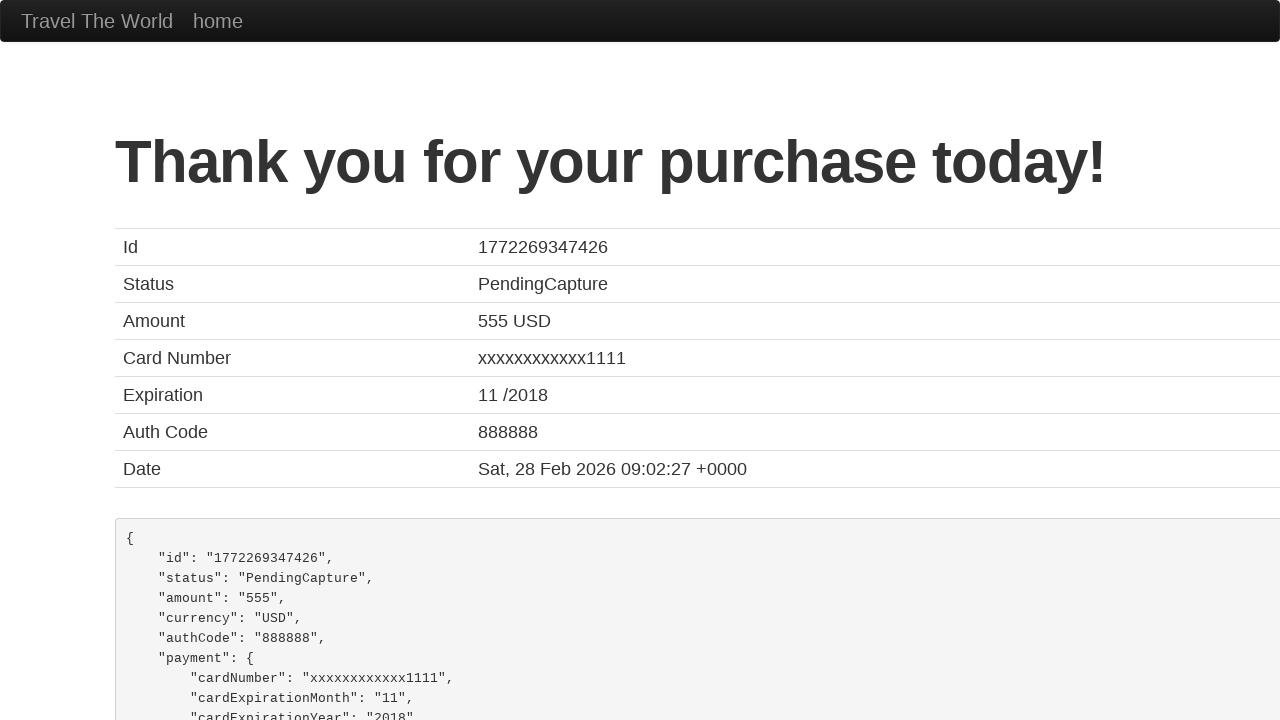